Tests opening a new tab, navigating to a different page in that tab, and switching between tabs

Starting URL: https://bonigarcia.dev/selenium-webdriver-java/

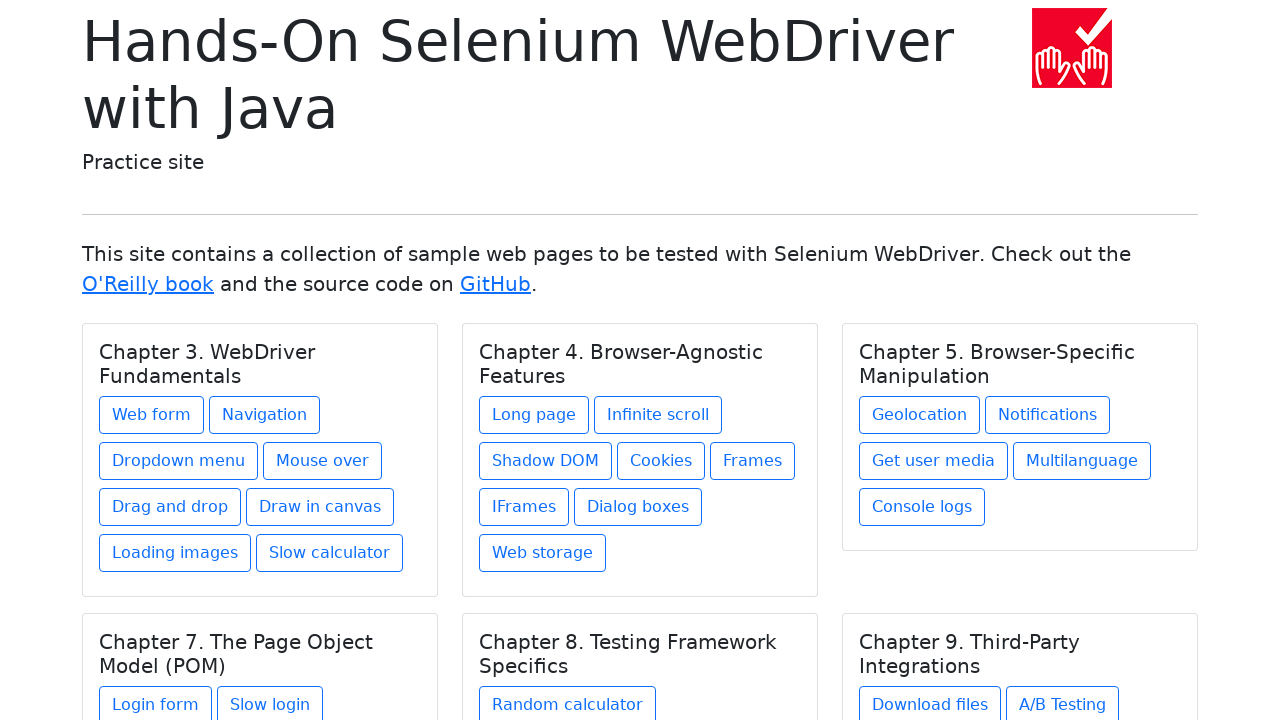

Stored initial page context
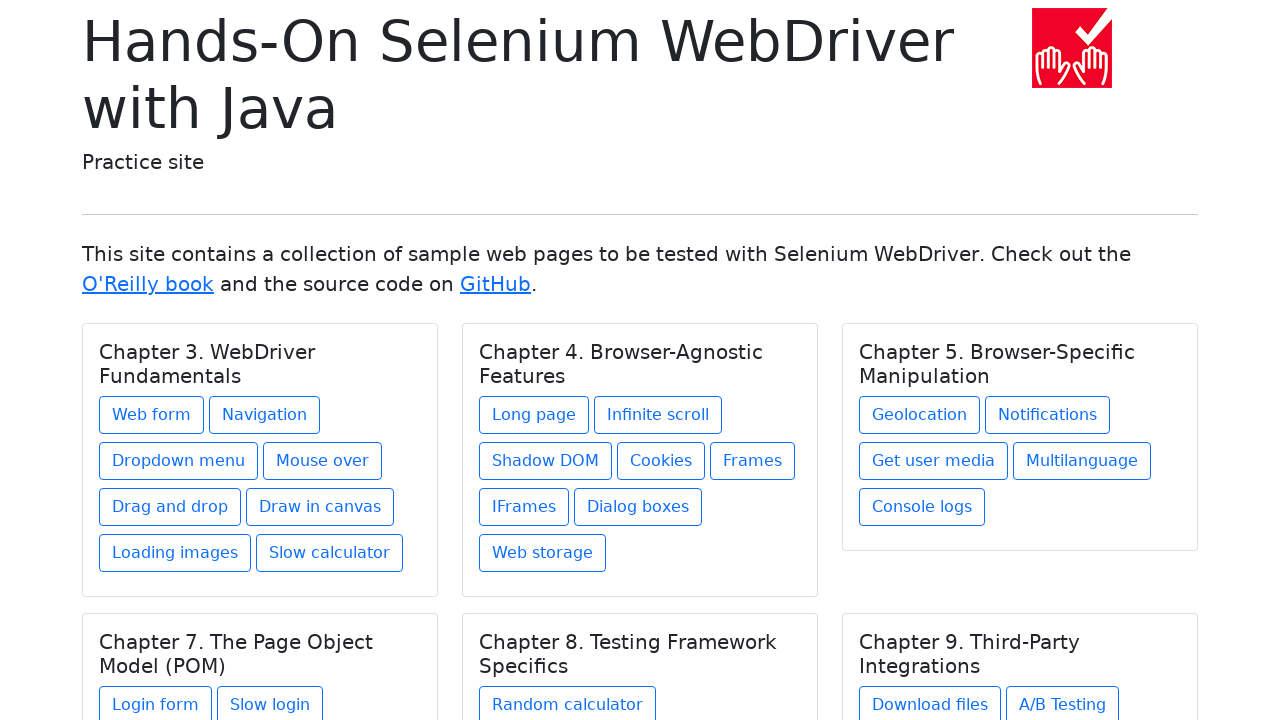

Opened a new tab
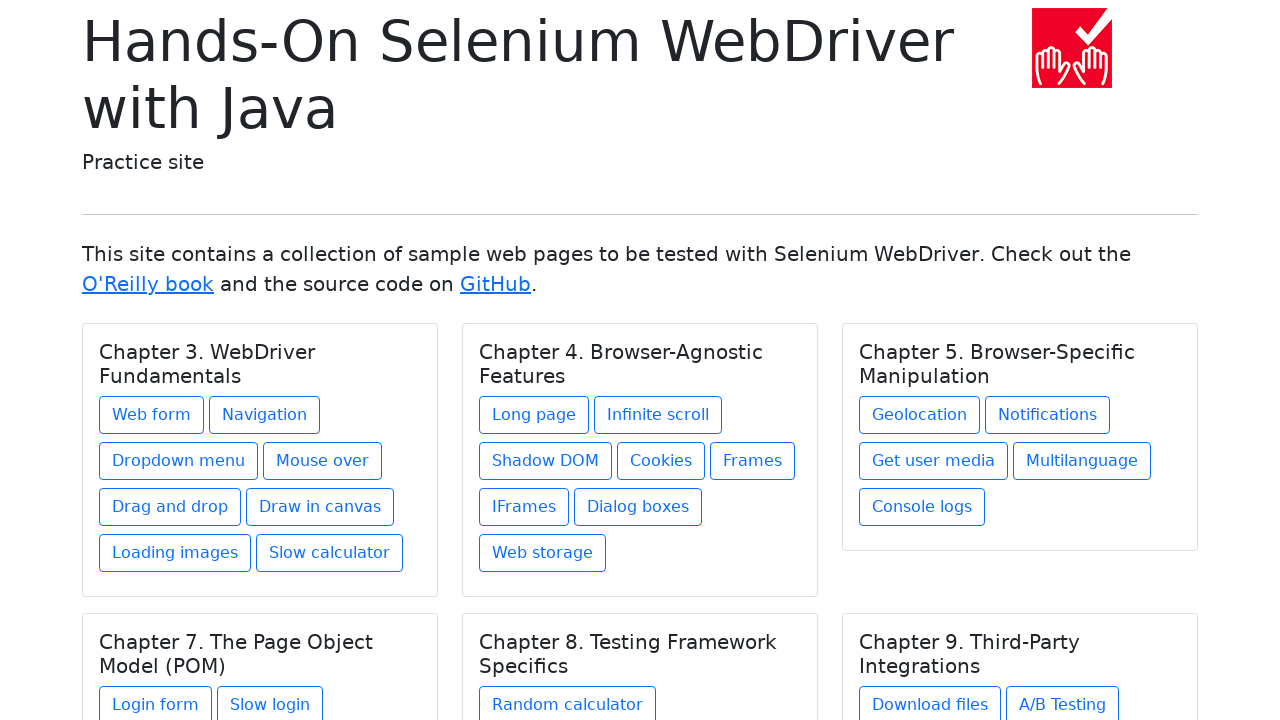

Navigated to web form page in new tab
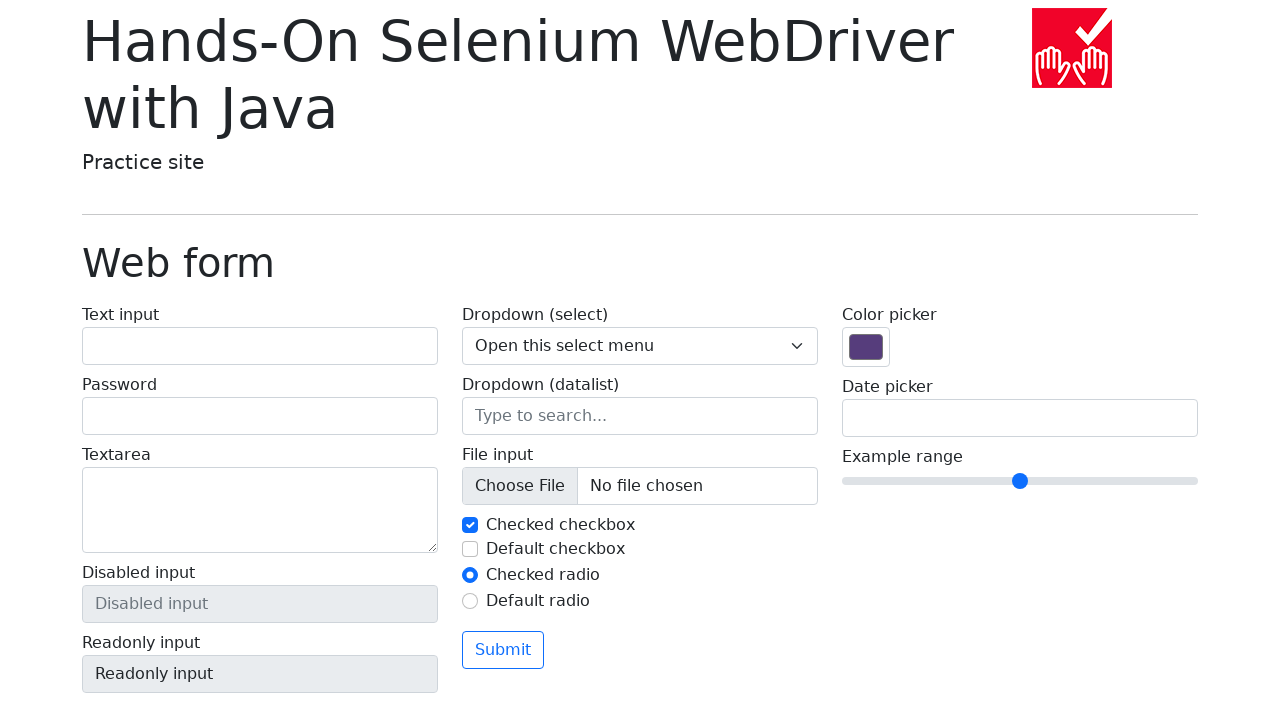

Closed the new tab
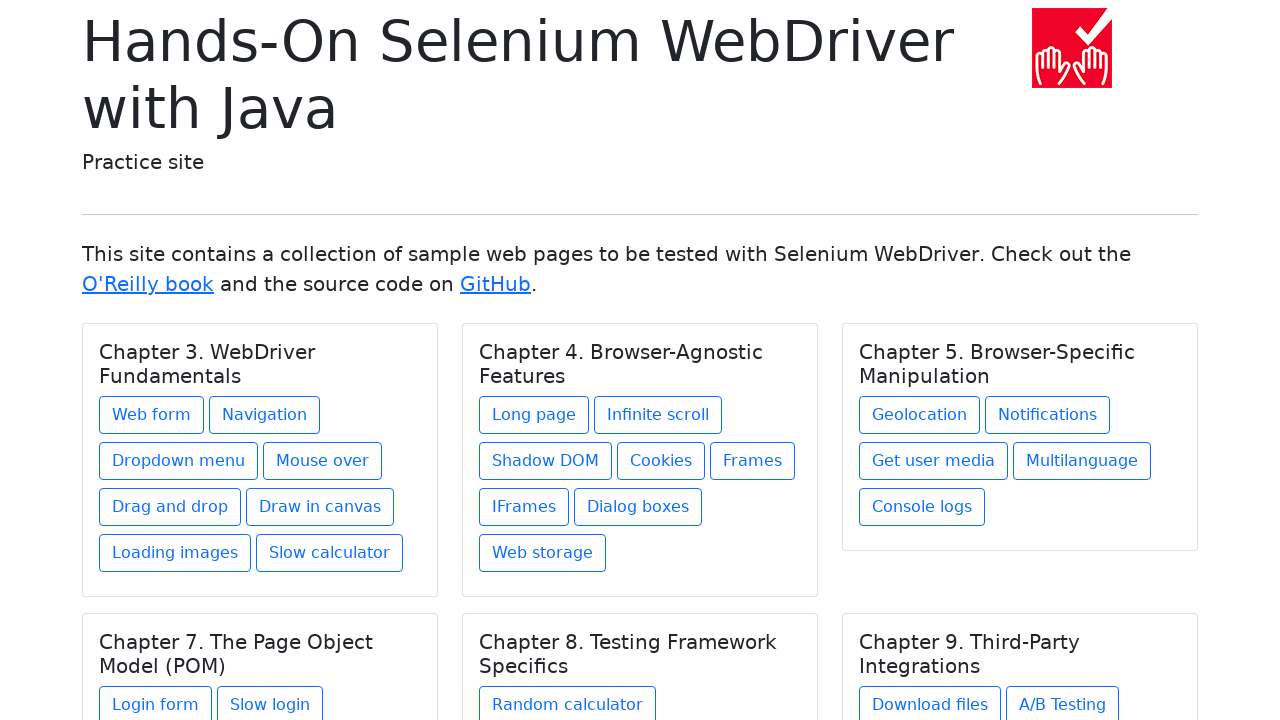

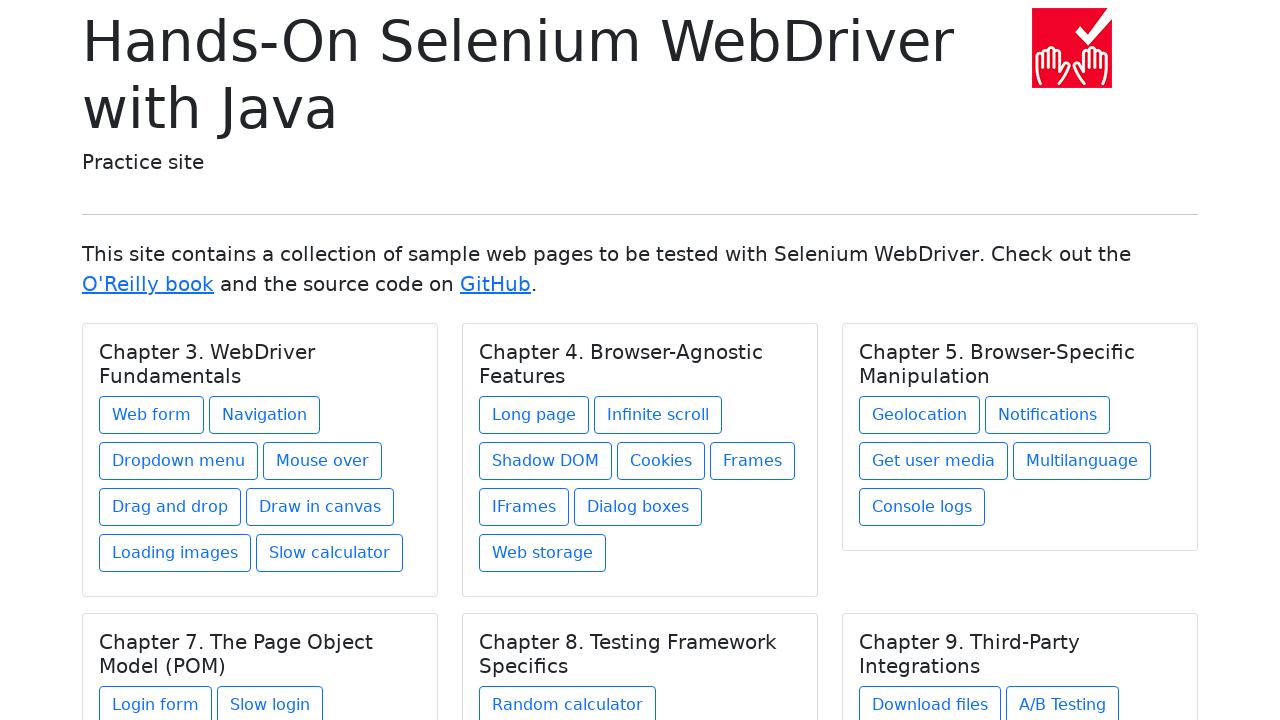